Opens two browser windows, navigates to different pages, then closes them sequentially

Starting URL: https://www.selenium.dev/selenium/web/iframes.html

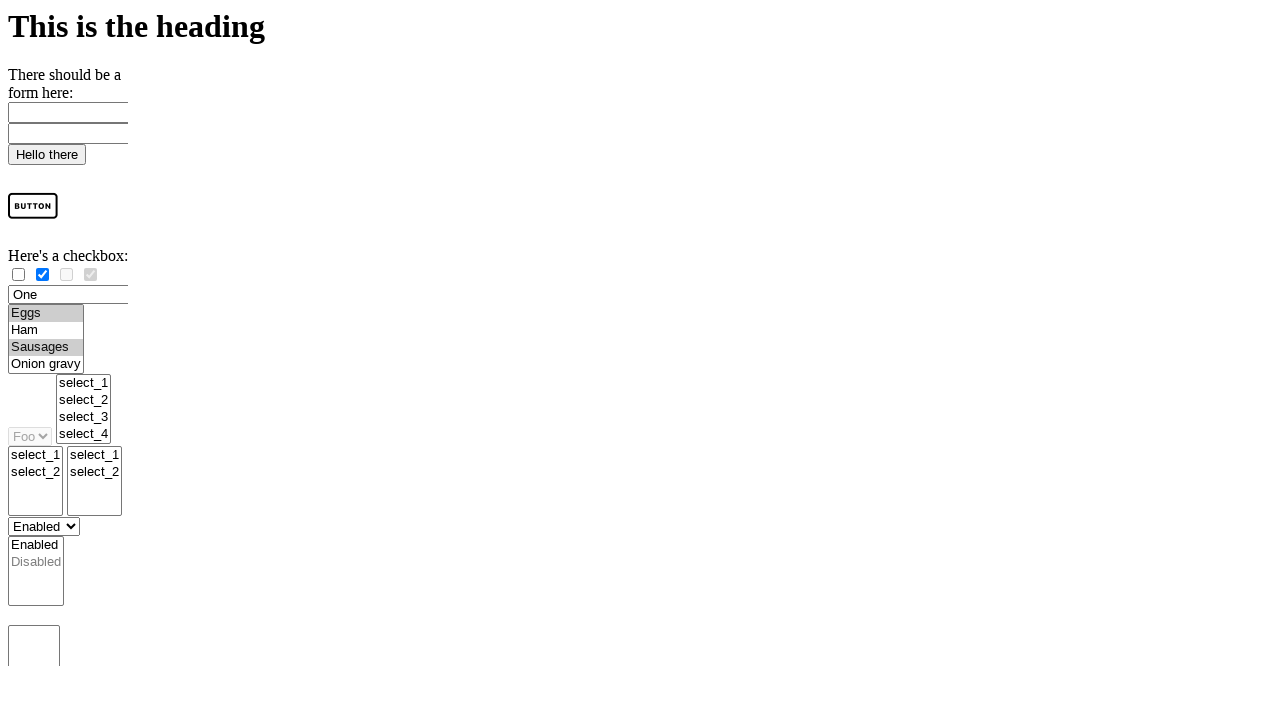

First page loaded - waited for network idle on iframes.html
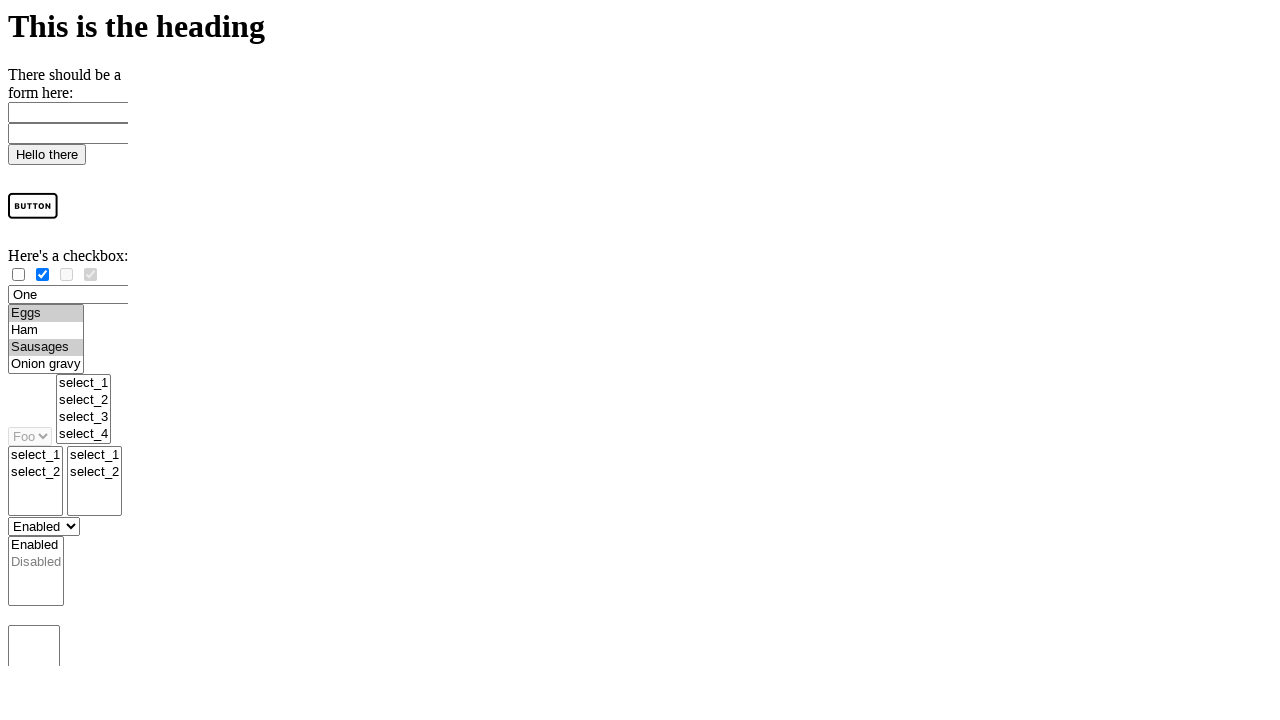

Opened a second browser window
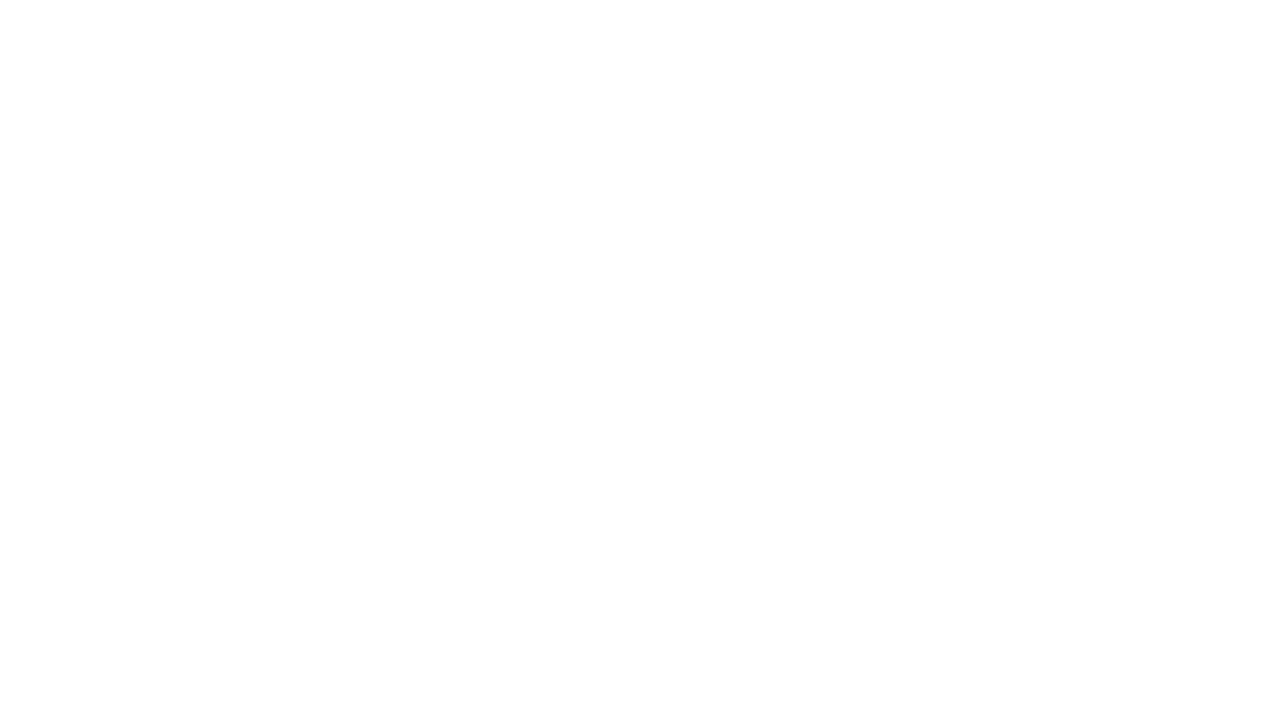

Navigated second page to https://www.selenium.dev/
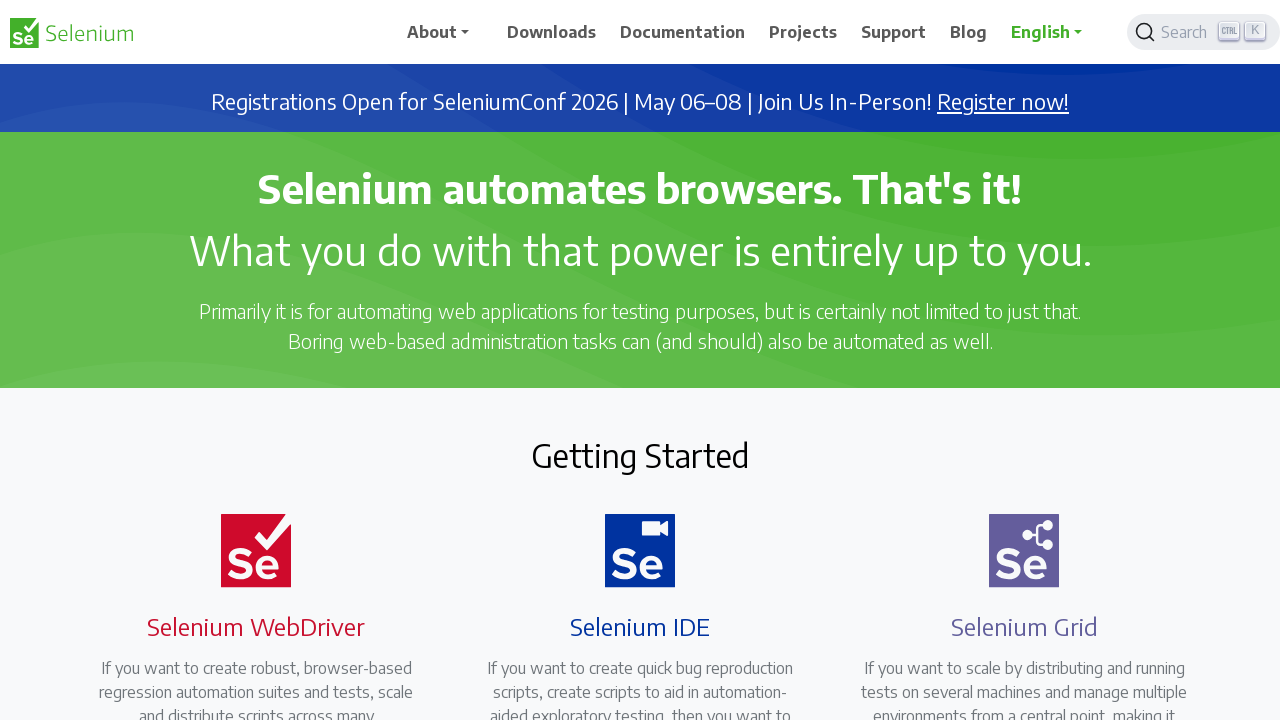

Second page loaded - waited for network idle
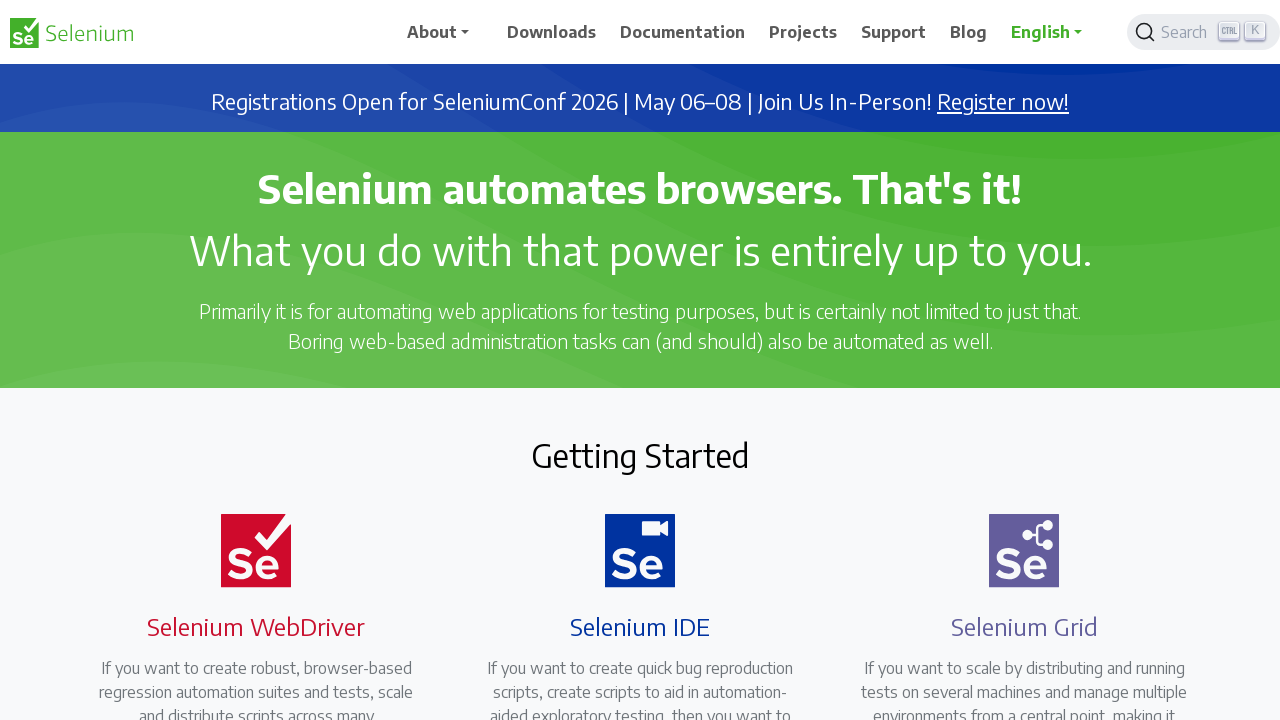

Closed the second browser window
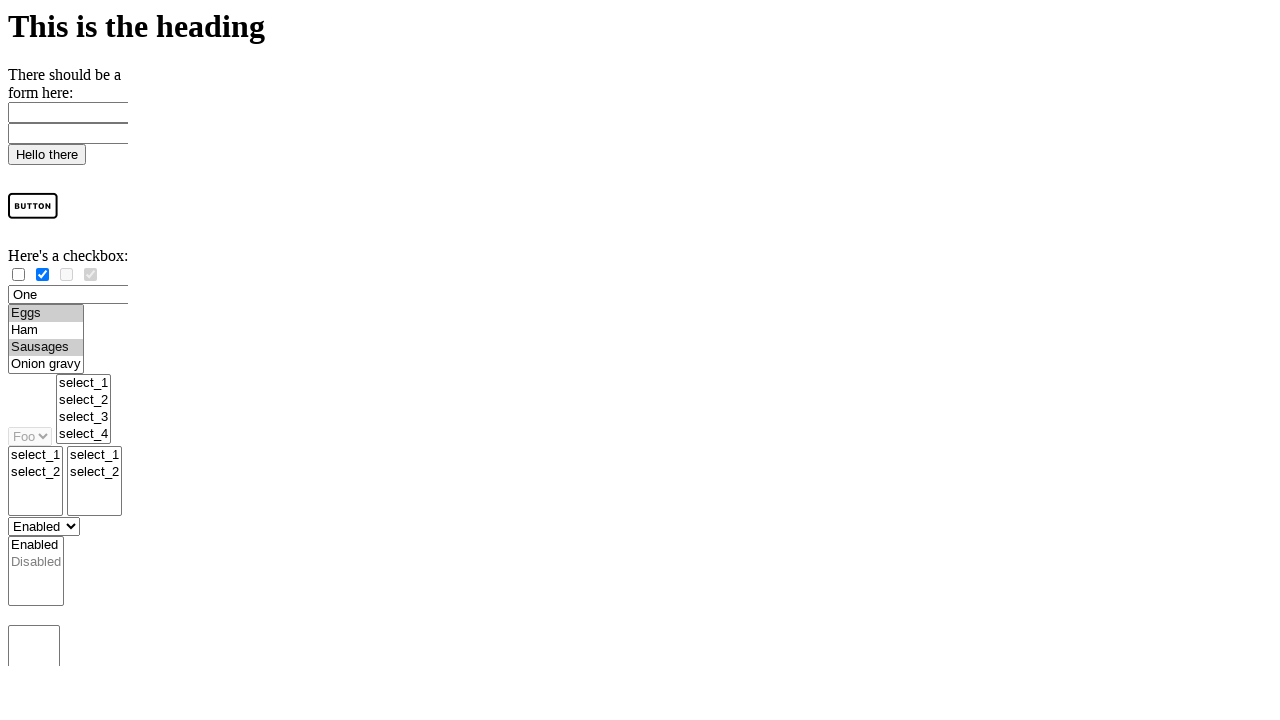

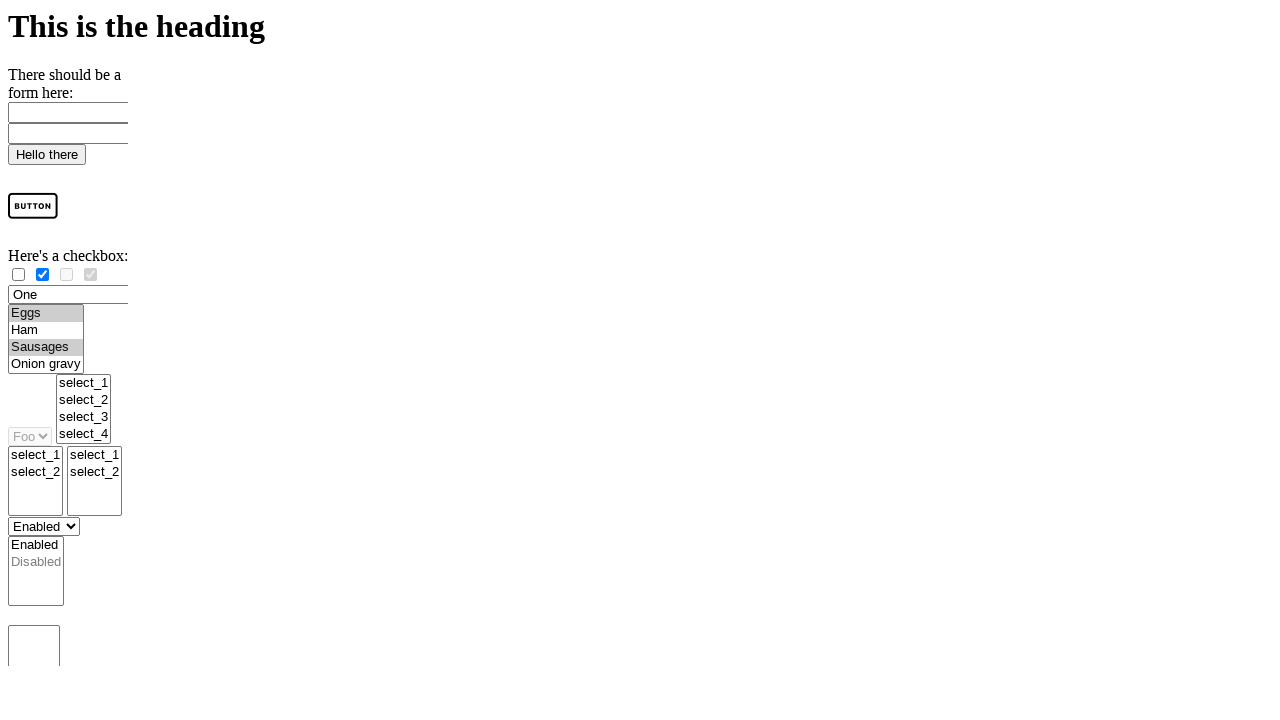